Tests concatenation with negative numbers by concatenating -4 and 2 to verify the calculator returns -42.

Starting URL: https://testsheepnz.github.io/BasicCalculator

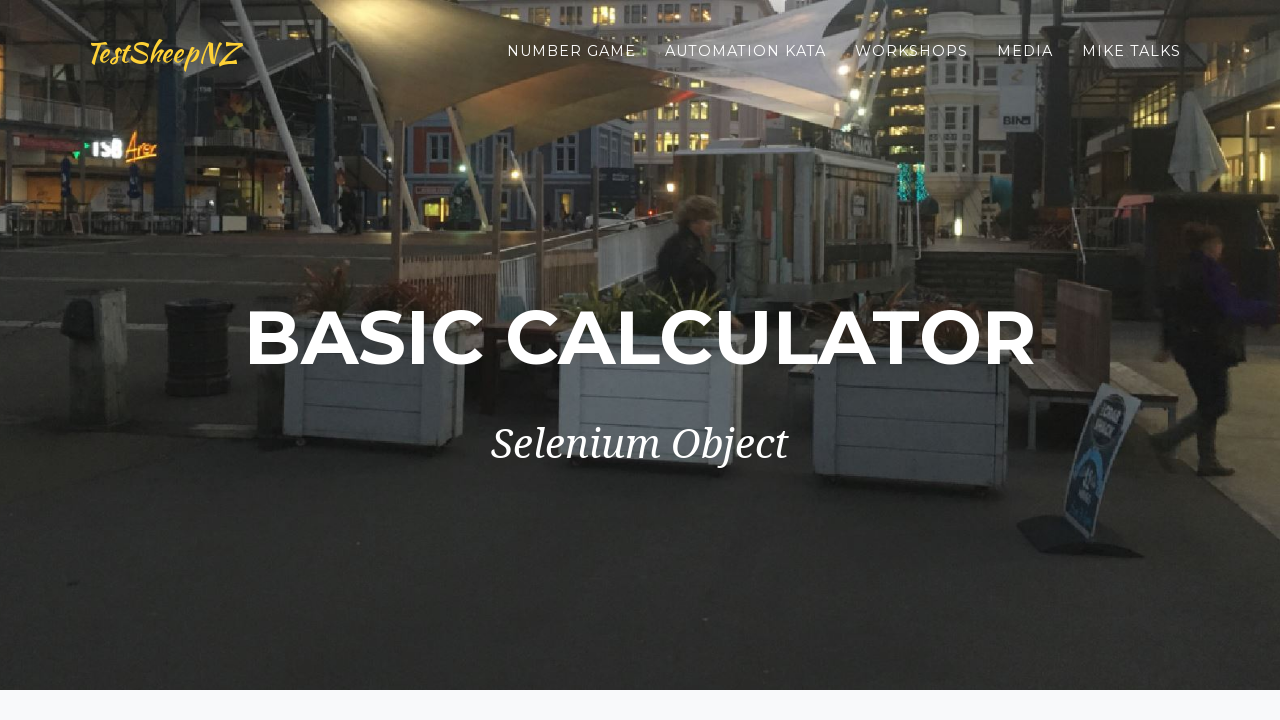

Selected 'Prototype' build version on #selectBuild
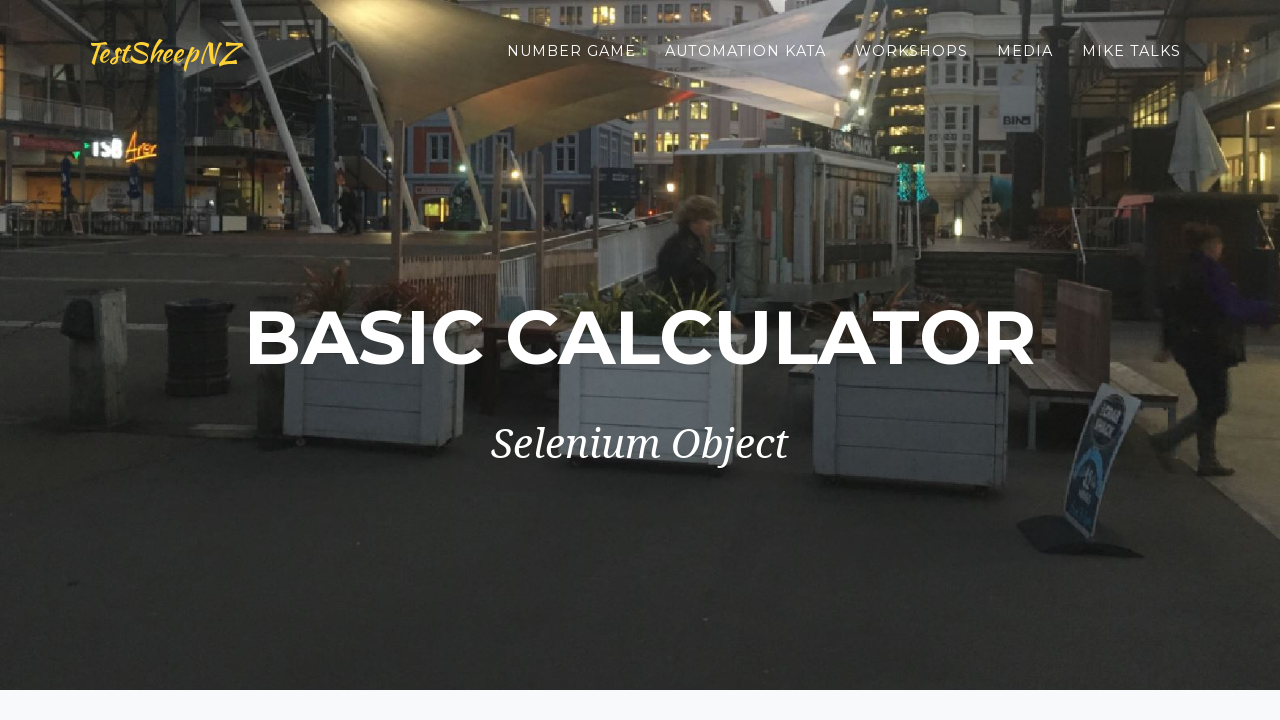

Entered negative number -4 in first field on #number1Field
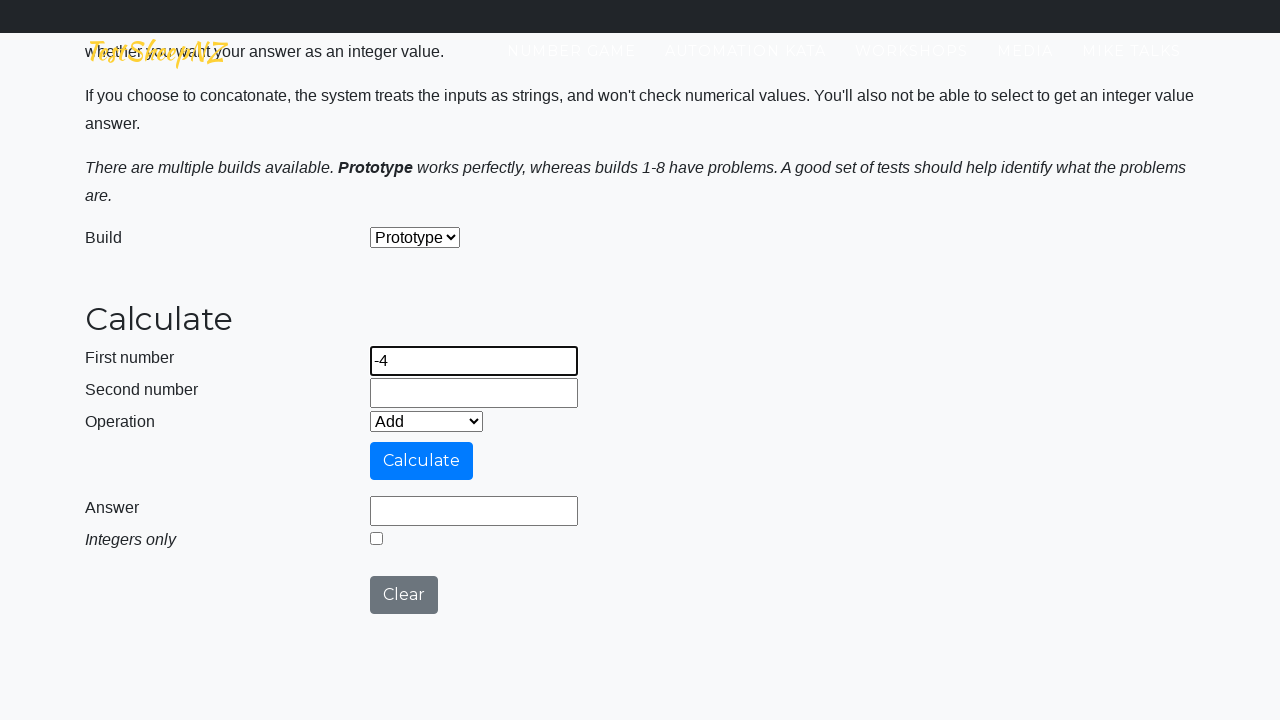

Entered number 2 in second field on #number2Field
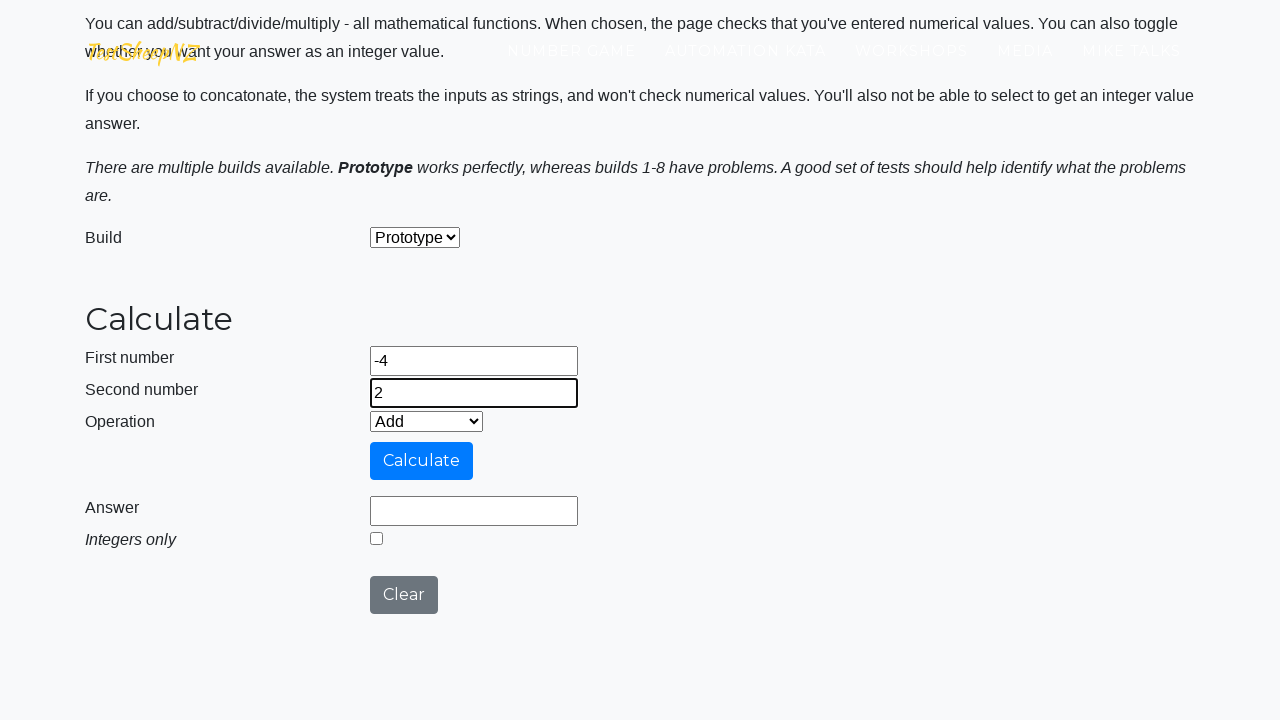

Selected 'Concatenate' operation on #selectOperationDropdown
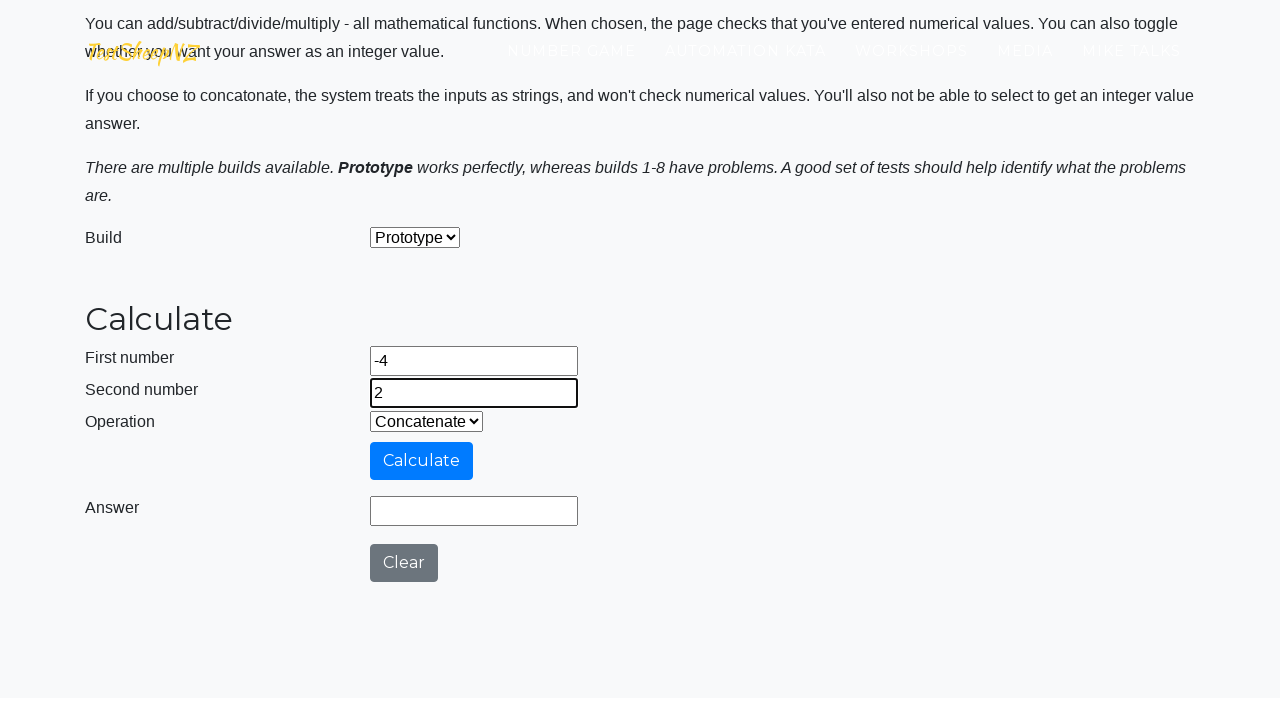

Clicked calculate button to perform concatenation at (422, 461) on #calculateButton
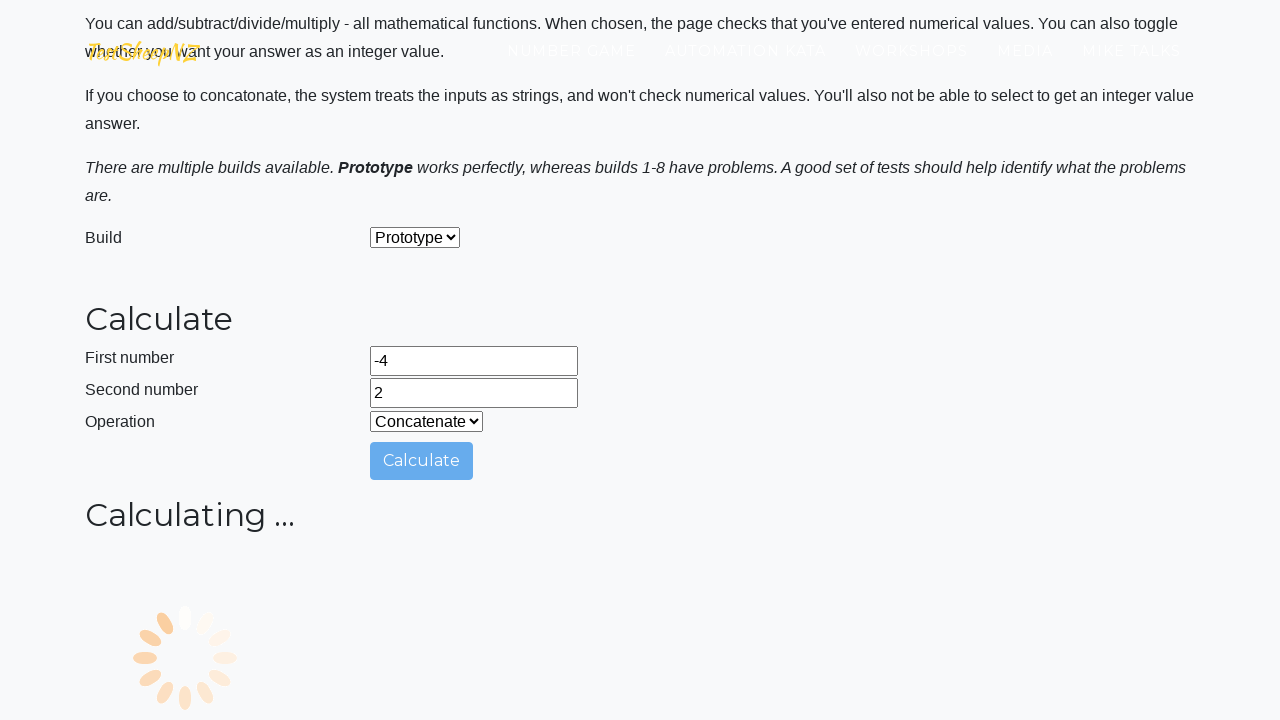

Answer field displayed expected result -42
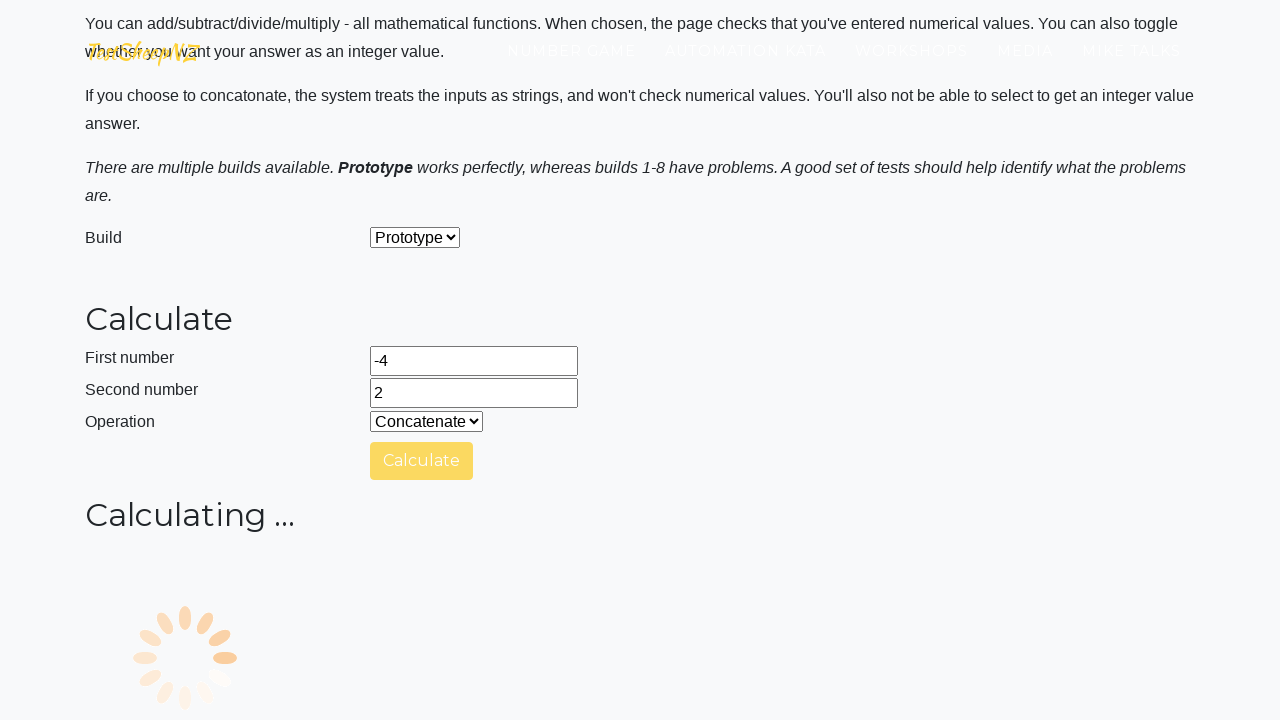

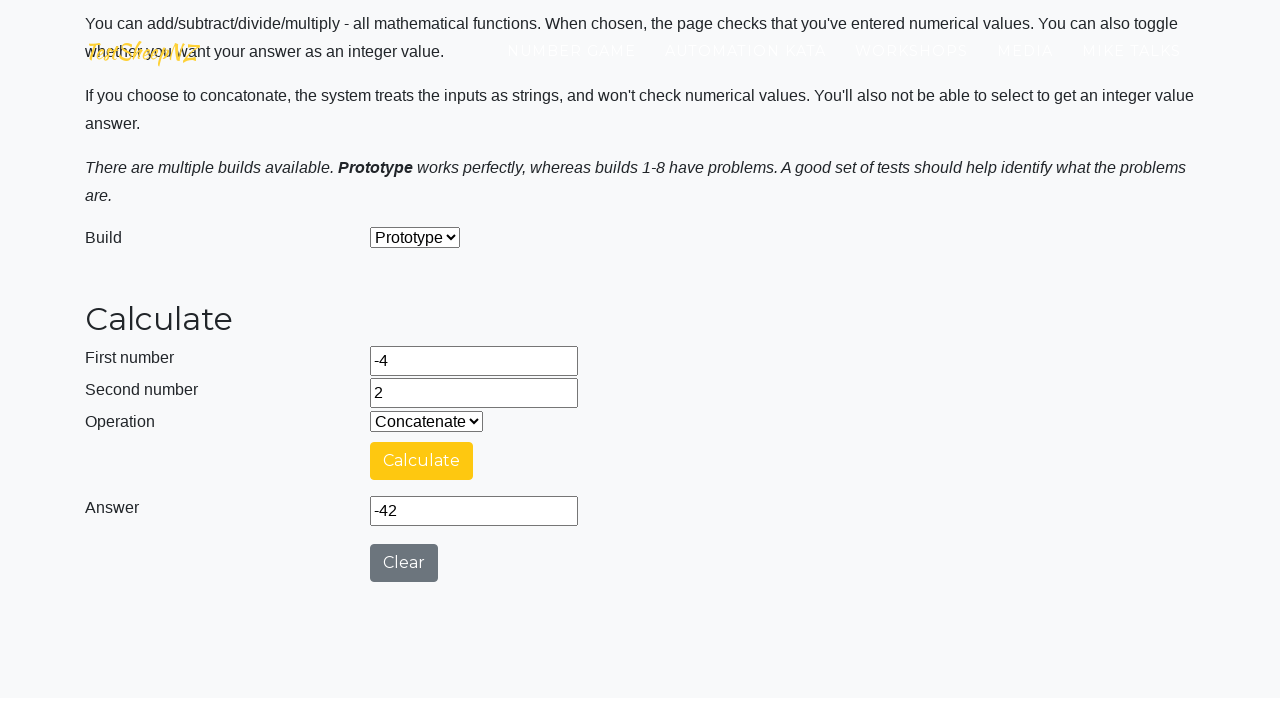